Tests JavaScript prompt dialog by clicking a button that triggers a prompt, entering text into it, accepting it, and verifying the entered text appears in the result

Starting URL: https://the-internet.herokuapp.com/javascript_alerts

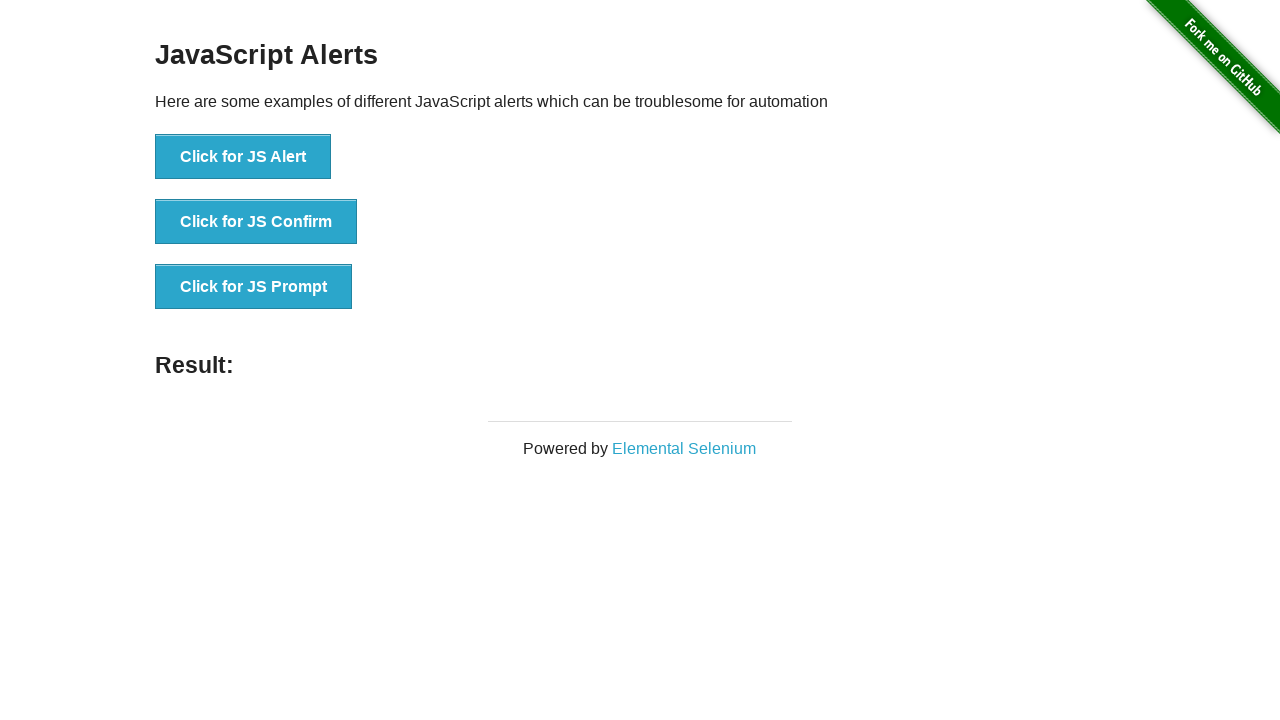

Set up dialog handler to accept prompt with text 'Sebastian Torres'
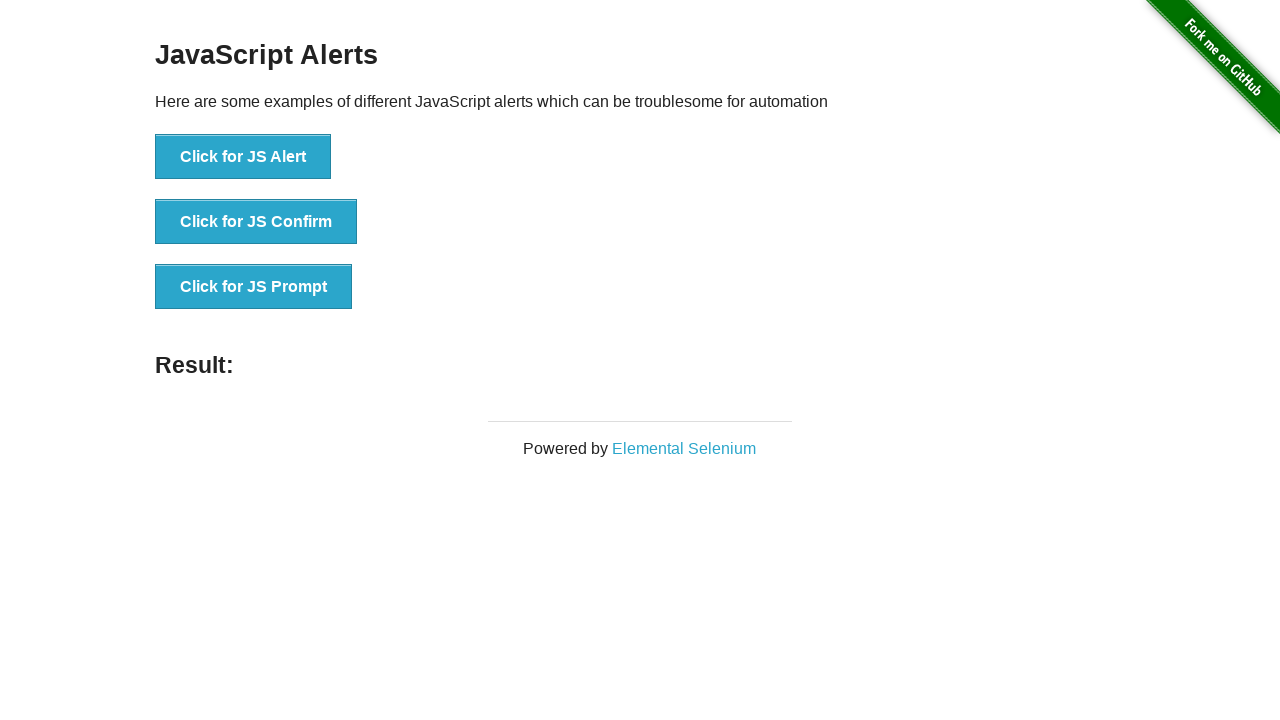

Clicked the JavaScript prompt button at (254, 287) on xpath=//button[@onclick='jsPrompt()']
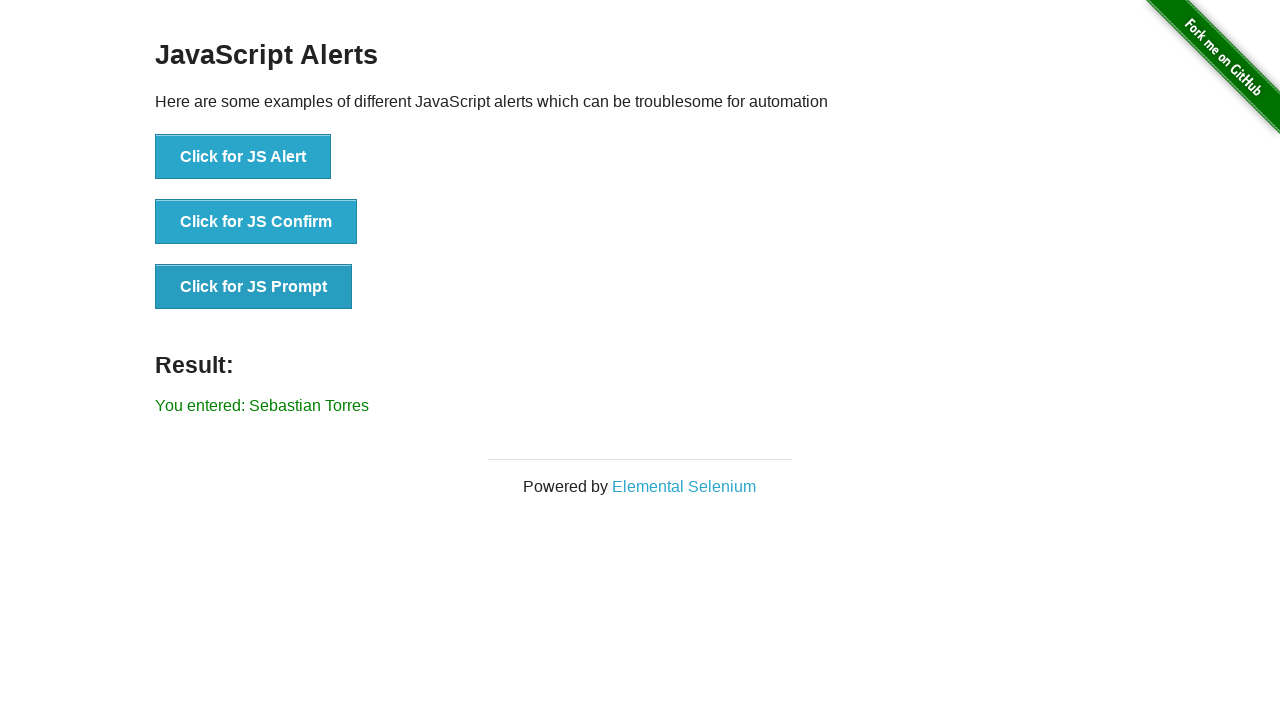

Result element loaded after prompt was accepted
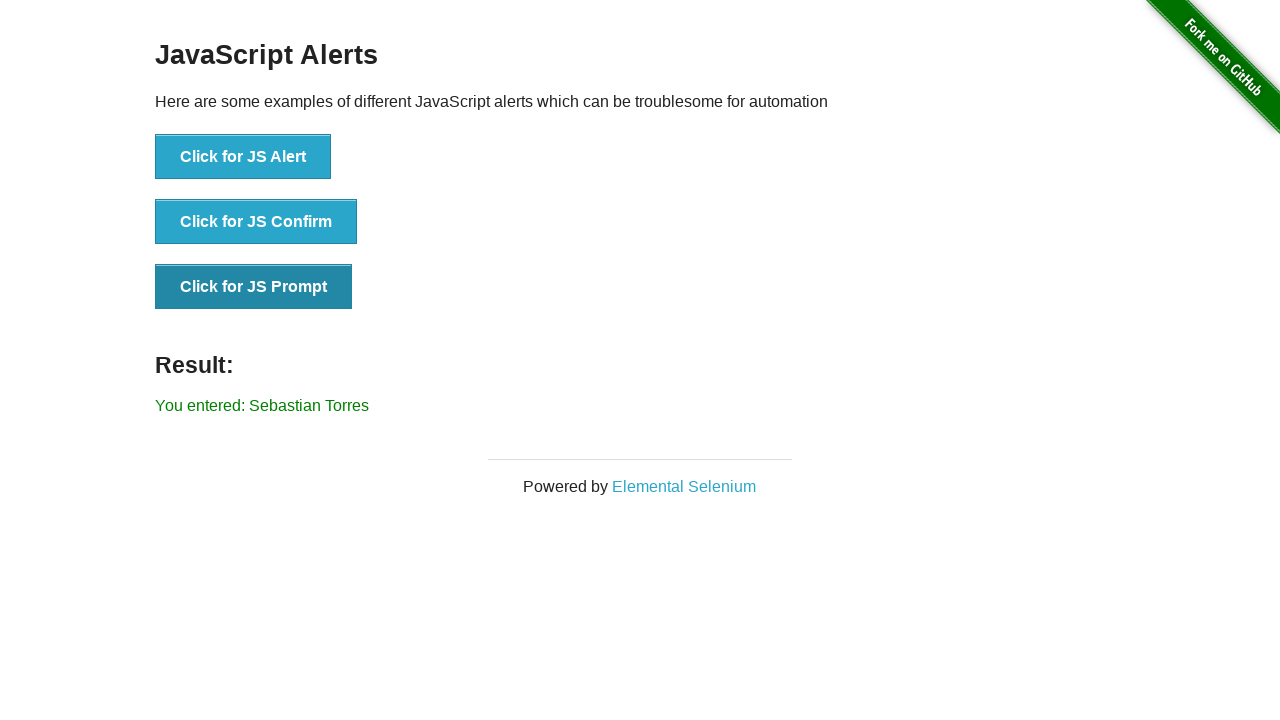

Retrieved result text from the page
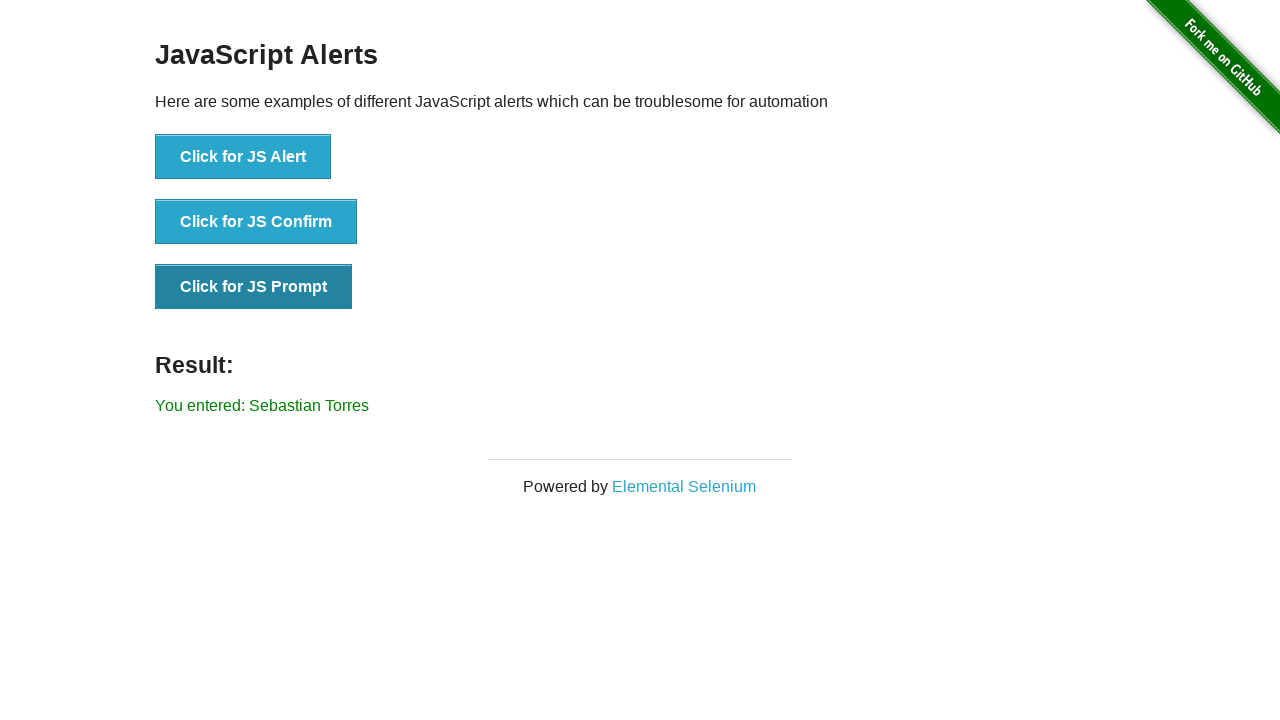

Verified that entered text 'Sebastian Torres' appears in the result
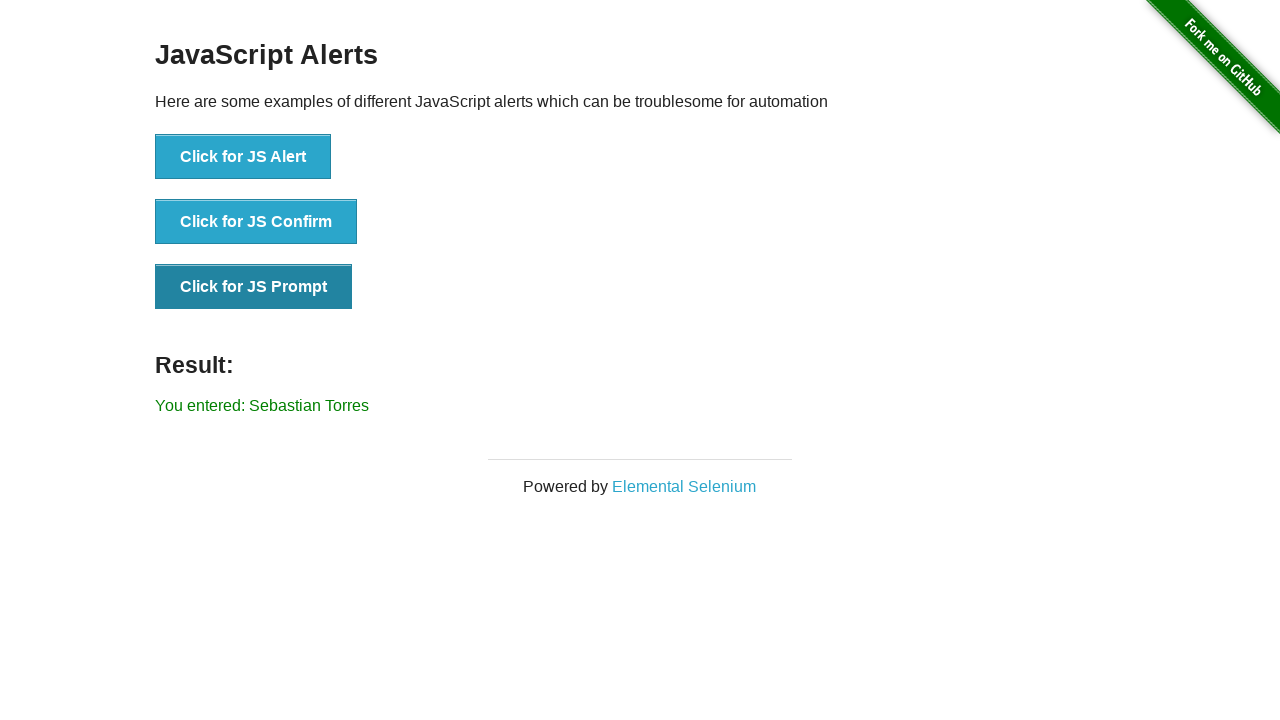

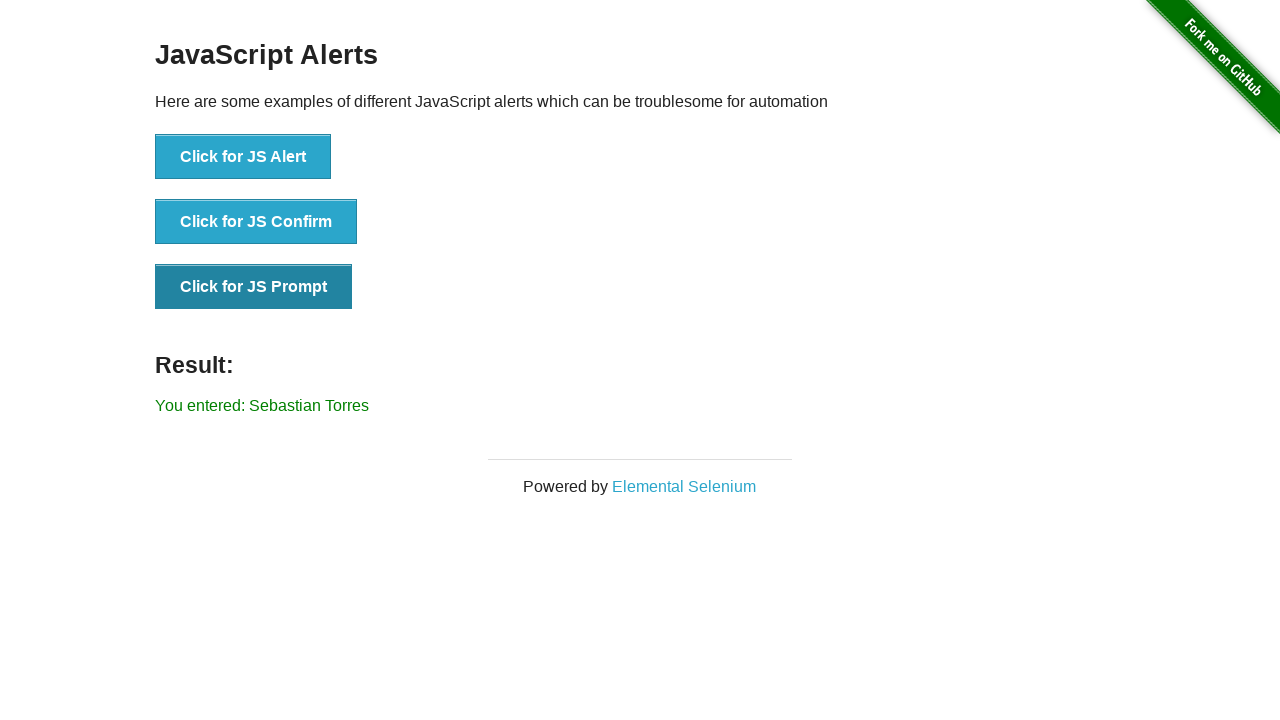